Tests clicking a button with a dynamic ID on the UI Testing Playground, demonstrating handling of elements that change their IDs on each page load

Starting URL: http://uitestingplayground.com/dynamicid

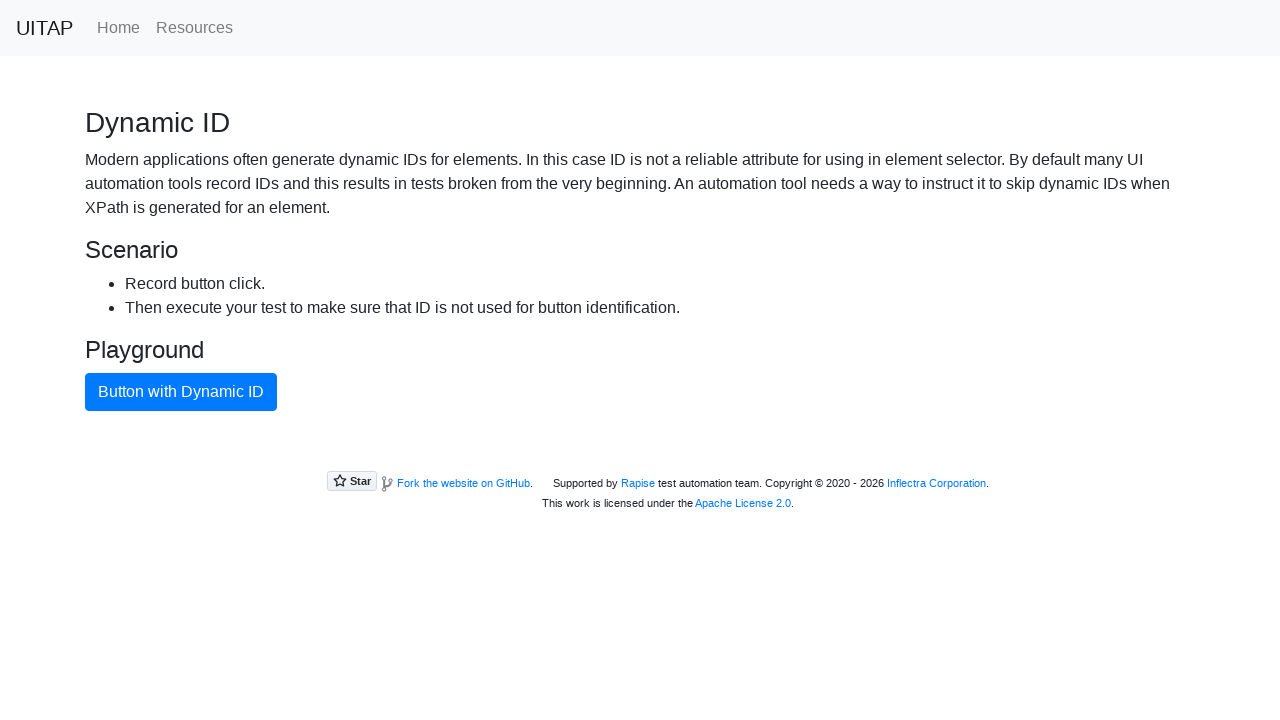

Clicked button with dynamic ID using text content at (181, 392) on button:has-text('Button with Dynamic ID')
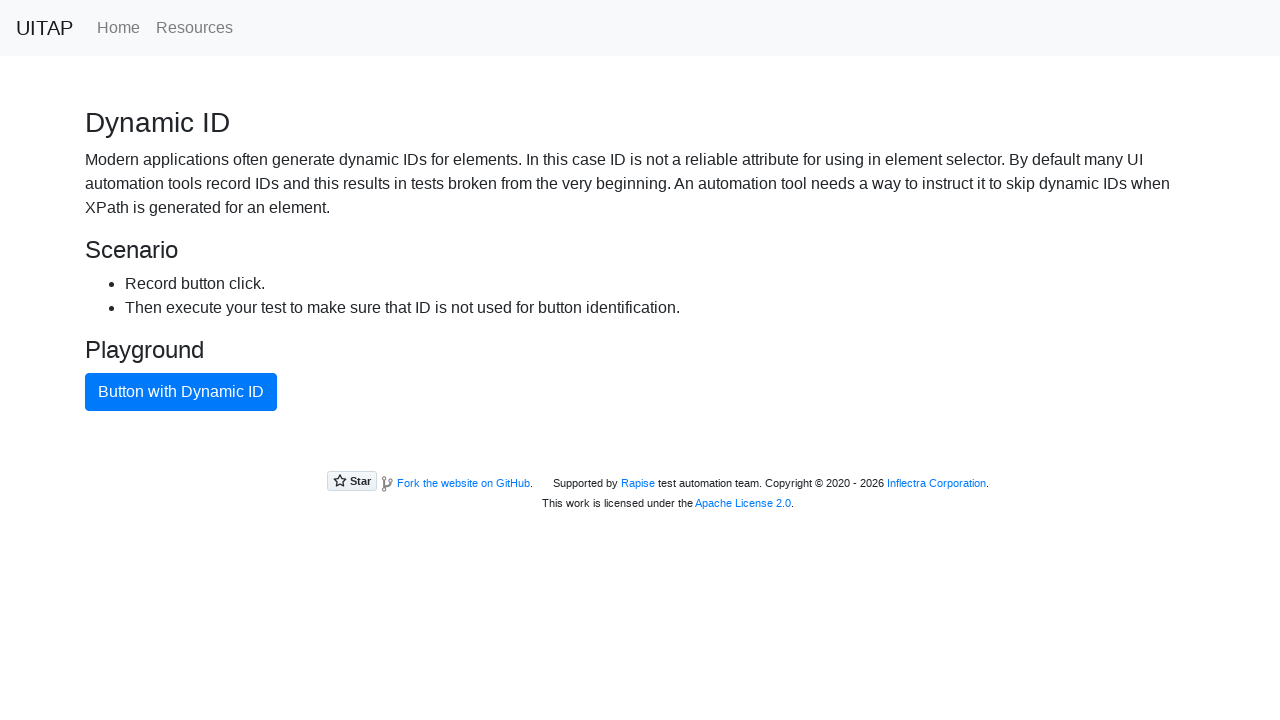

Waited 1 second to observe action completion
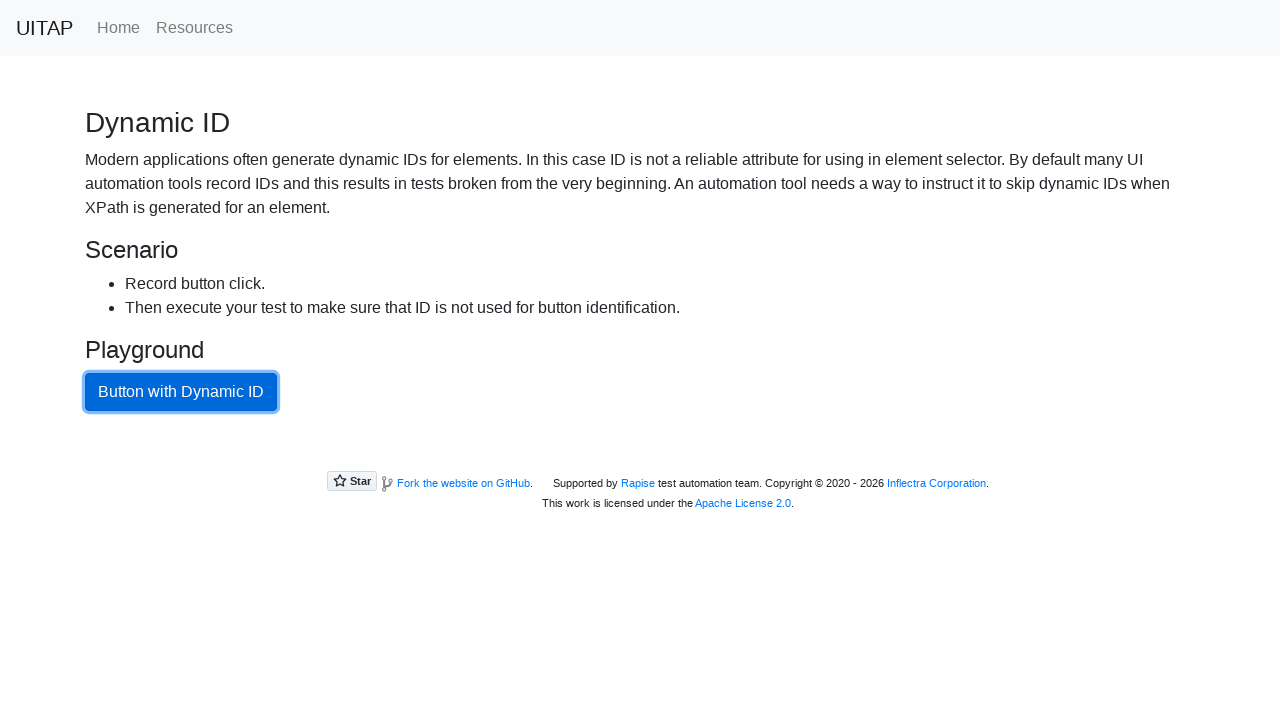

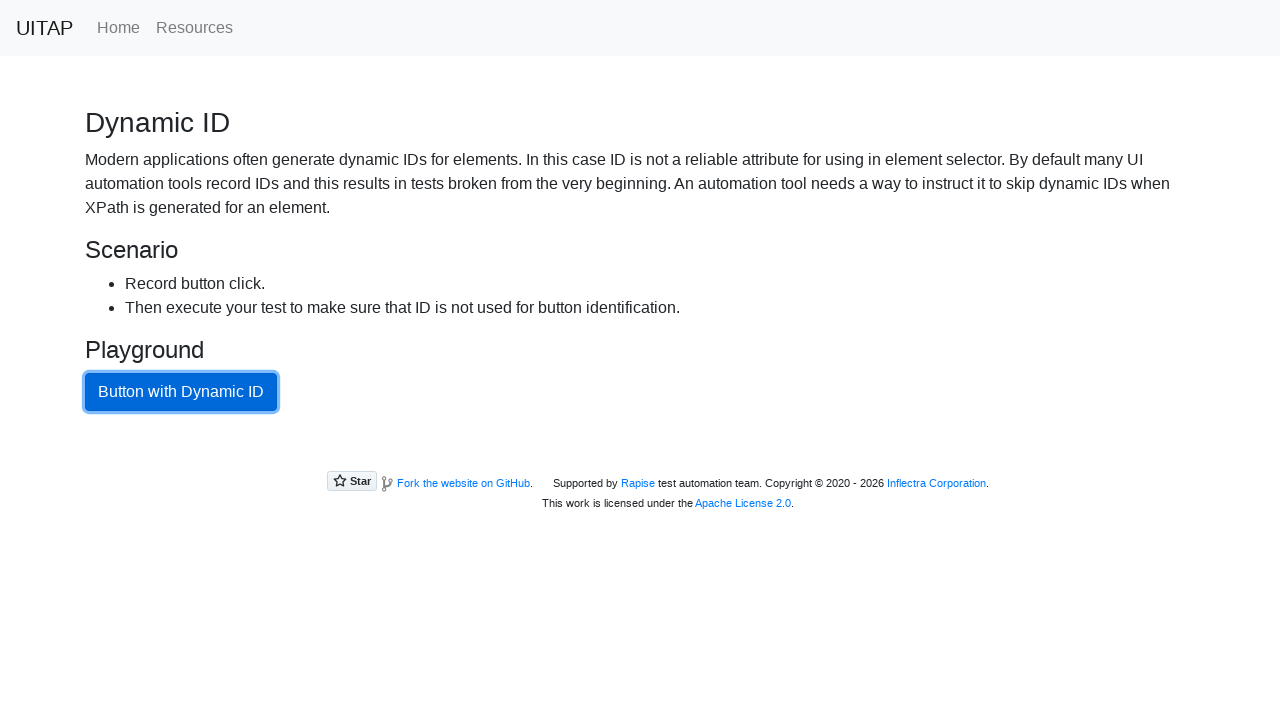